Tests checkbox functionality on a dropdown practice page by verifying a checkbox is initially unselected, clicking it to select it, and then counting the total number of visible checkboxes on the page

Starting URL: https://rahulshettyacademy.com/dropdownsPractise/

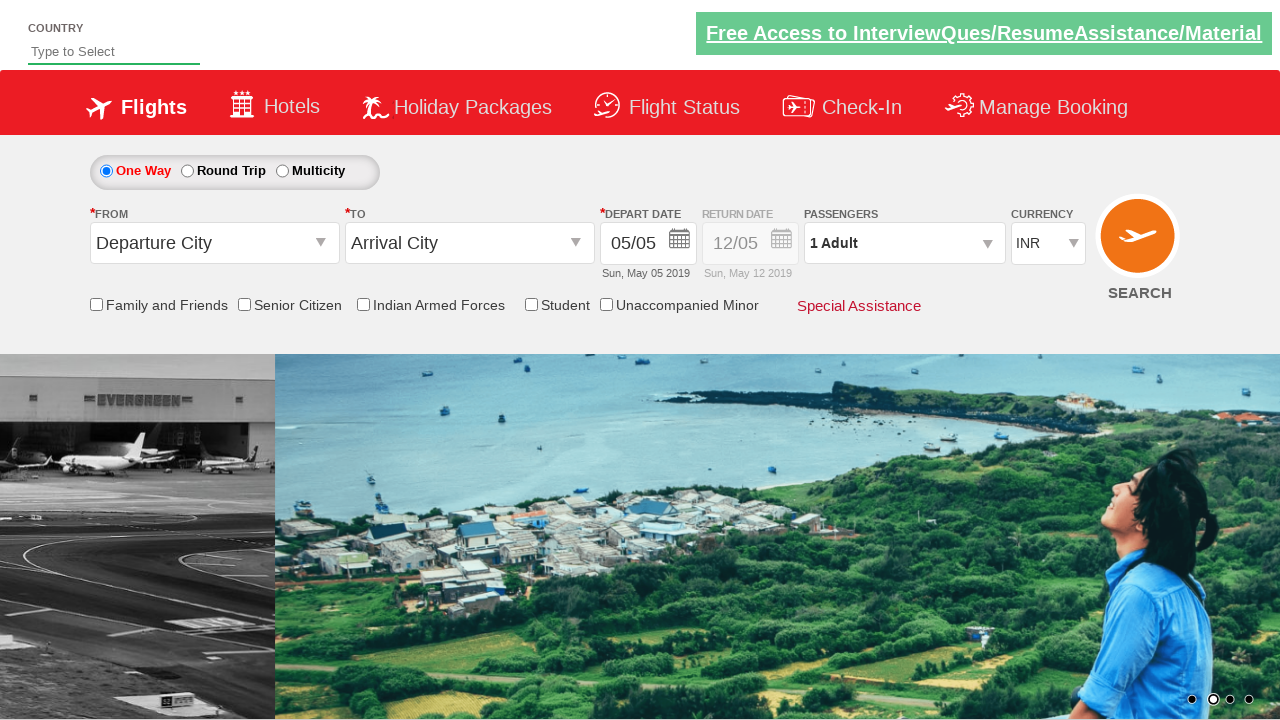

Navigated to dropdown practice page
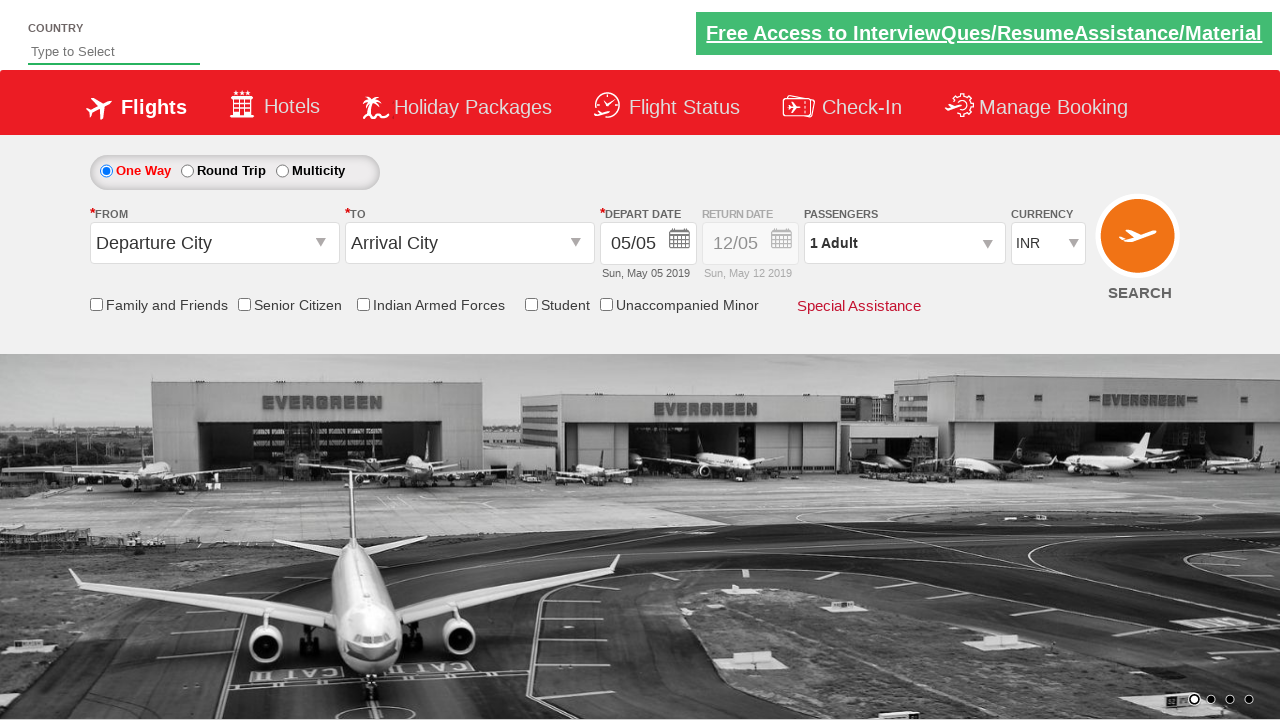

Located the friends and family checkbox
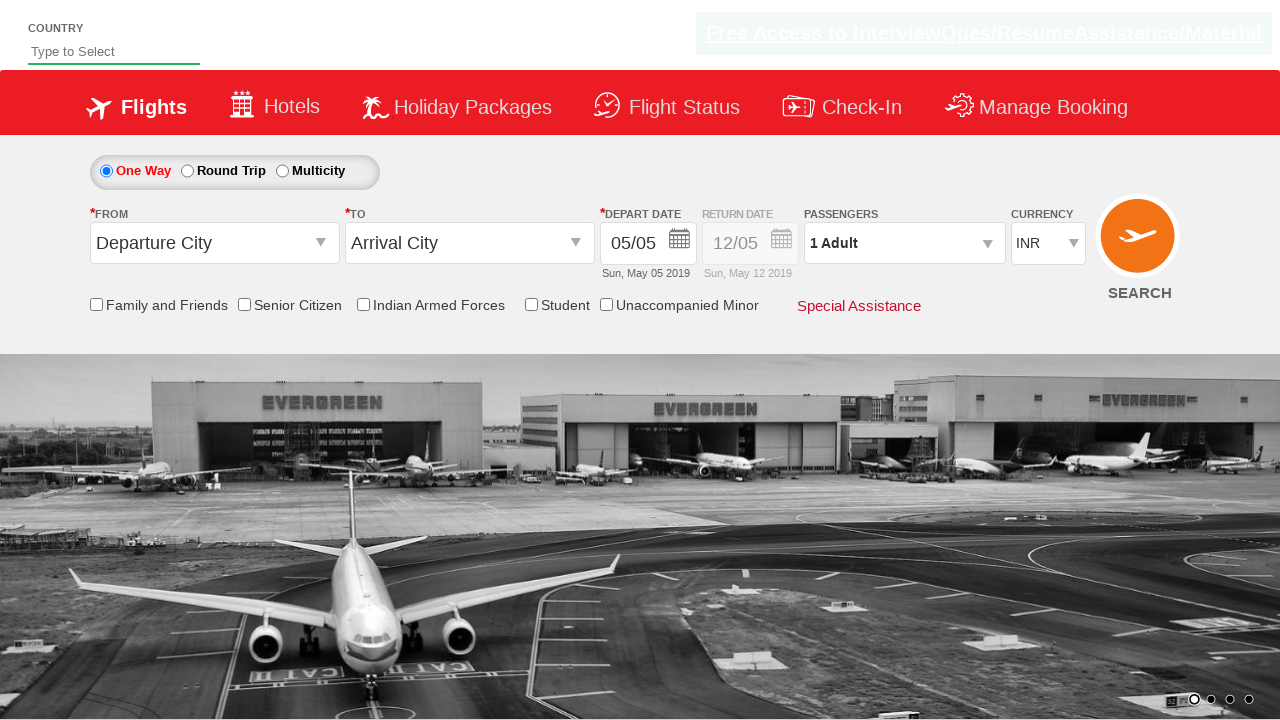

Verified that the friends and family checkbox is initially unchecked
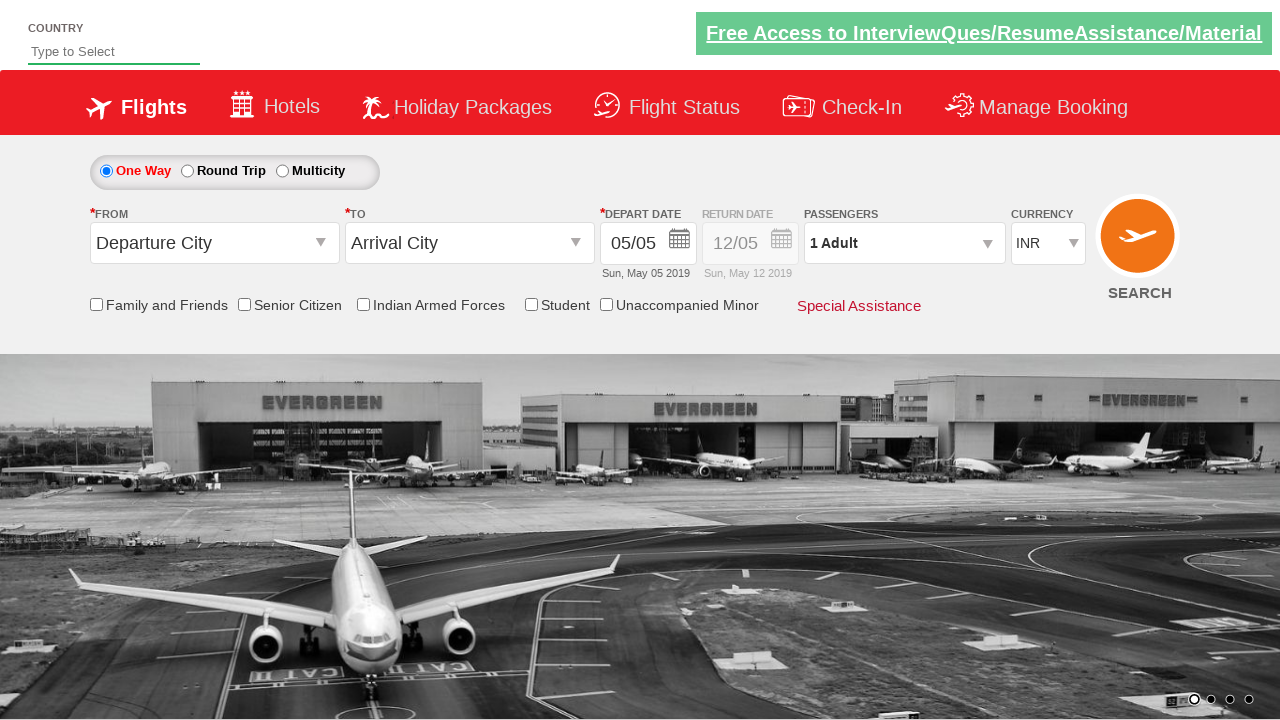

Clicked the friends and family checkbox to select it at (96, 304) on #ctl00_mainContent_chk_friendsandfamily
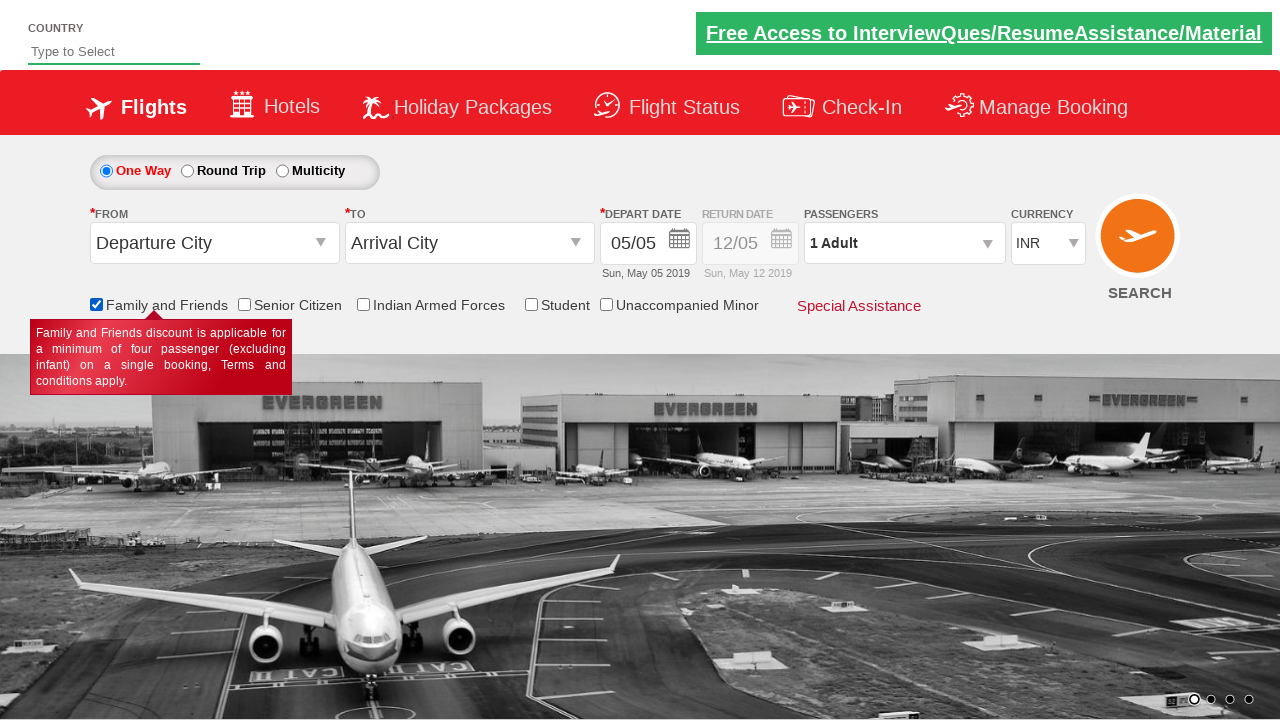

Verified that the friends and family checkbox is now checked
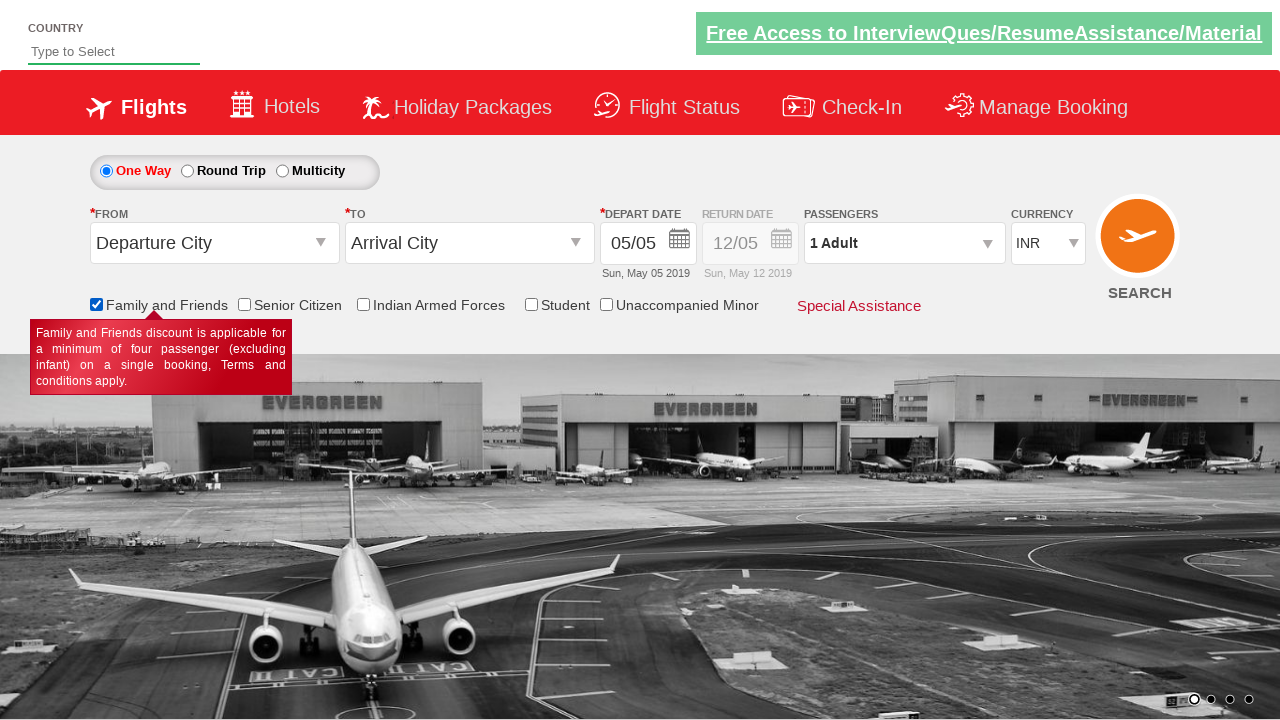

Located all checkbox elements on the page
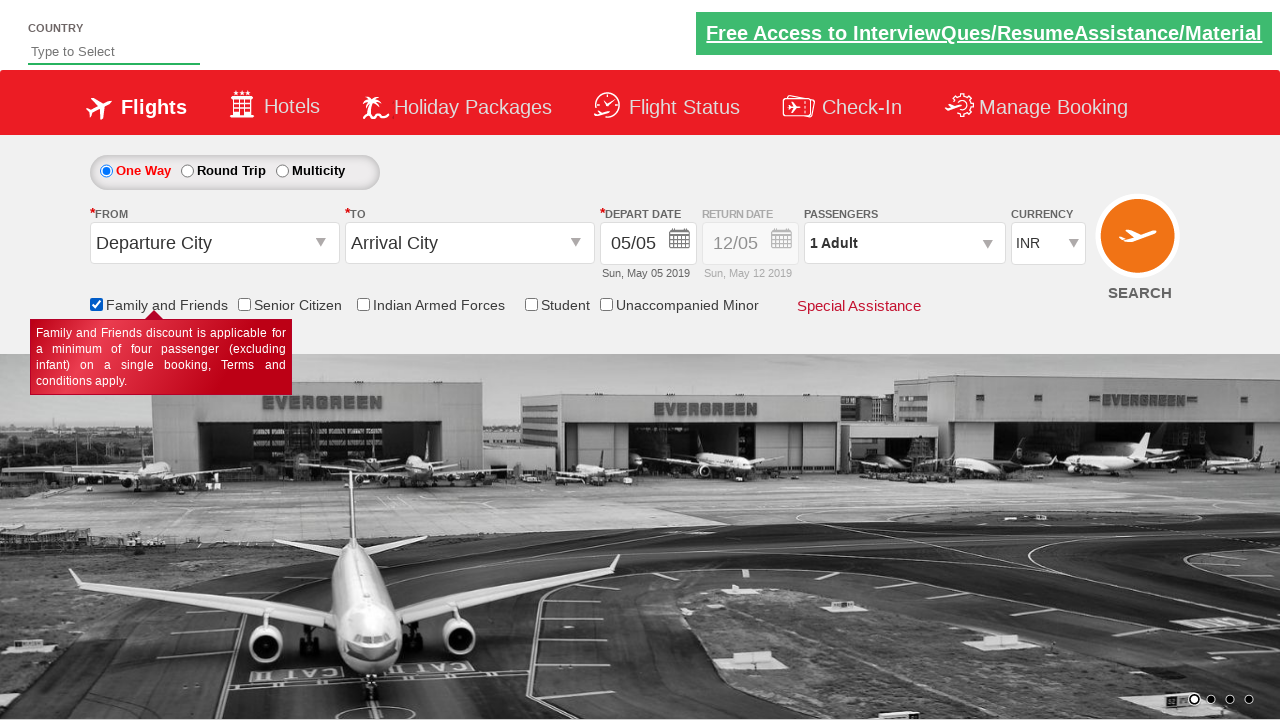

Counted visible checkboxes: 5 found
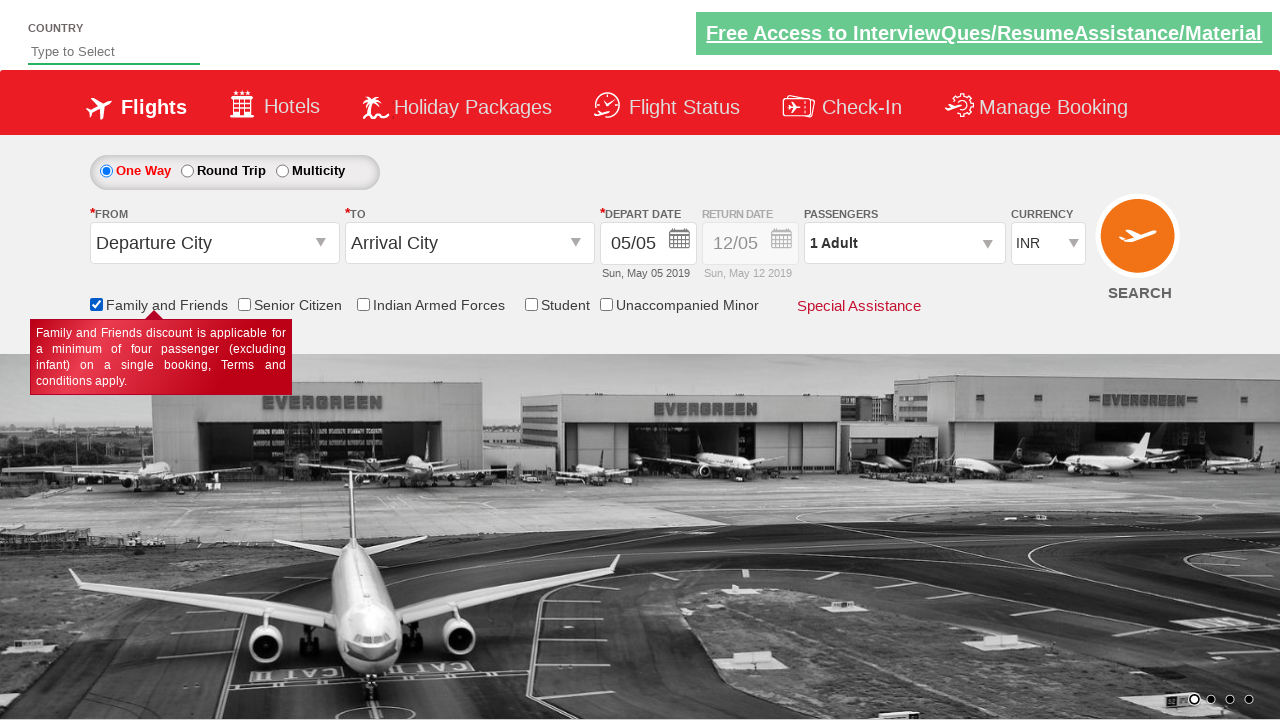

Verified that there are exactly 5 visible checkboxes on the page
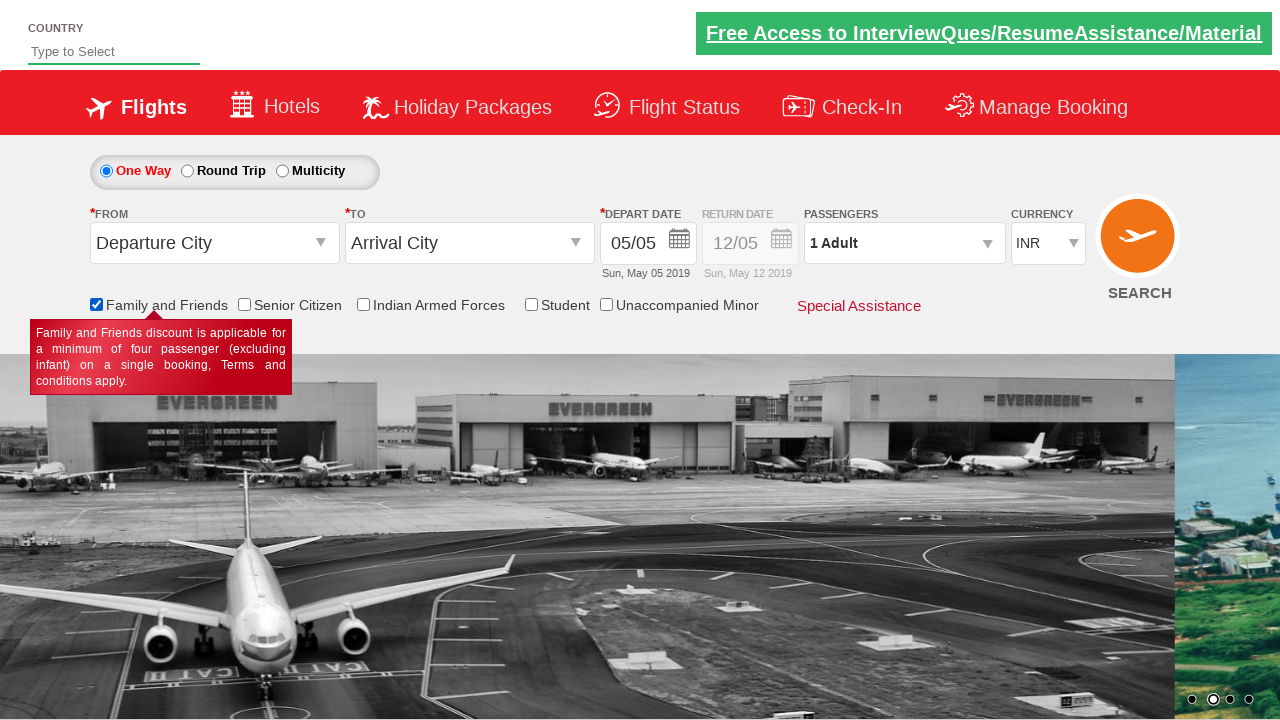

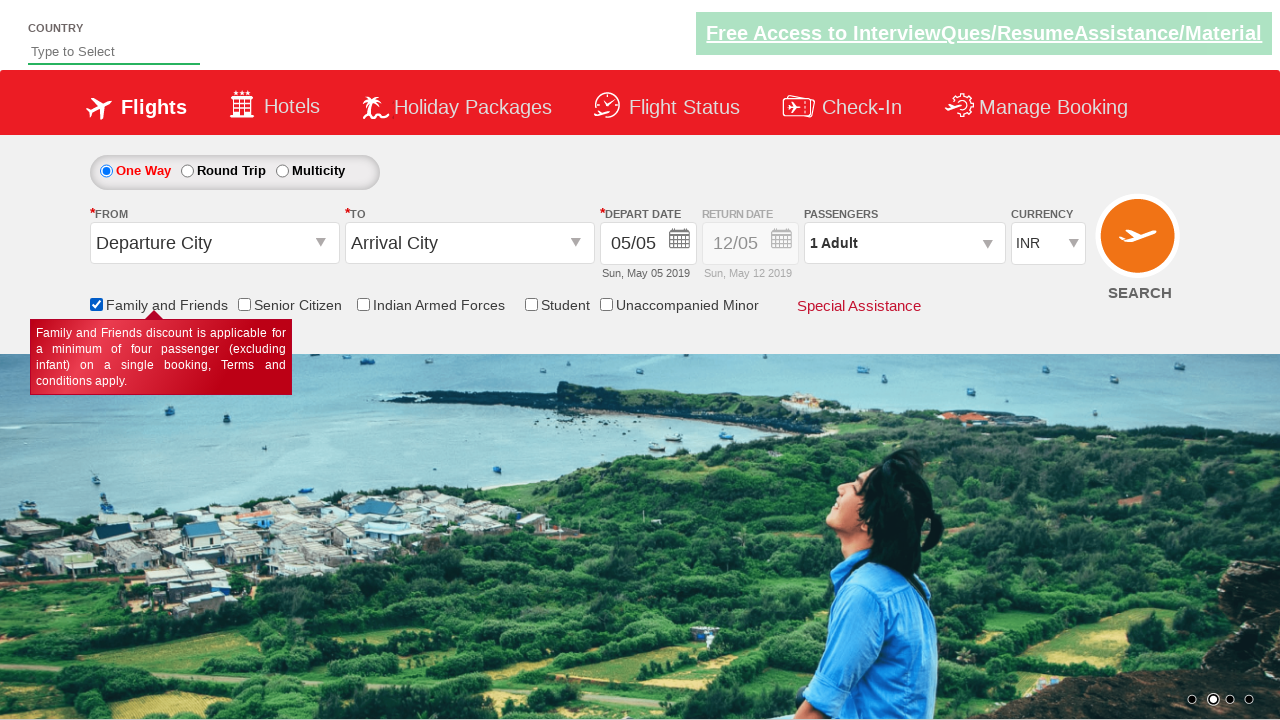